Tests drag and drop functionality by dragging an element and dropping it onto a target

Starting URL: https://demoqa.com/droppable

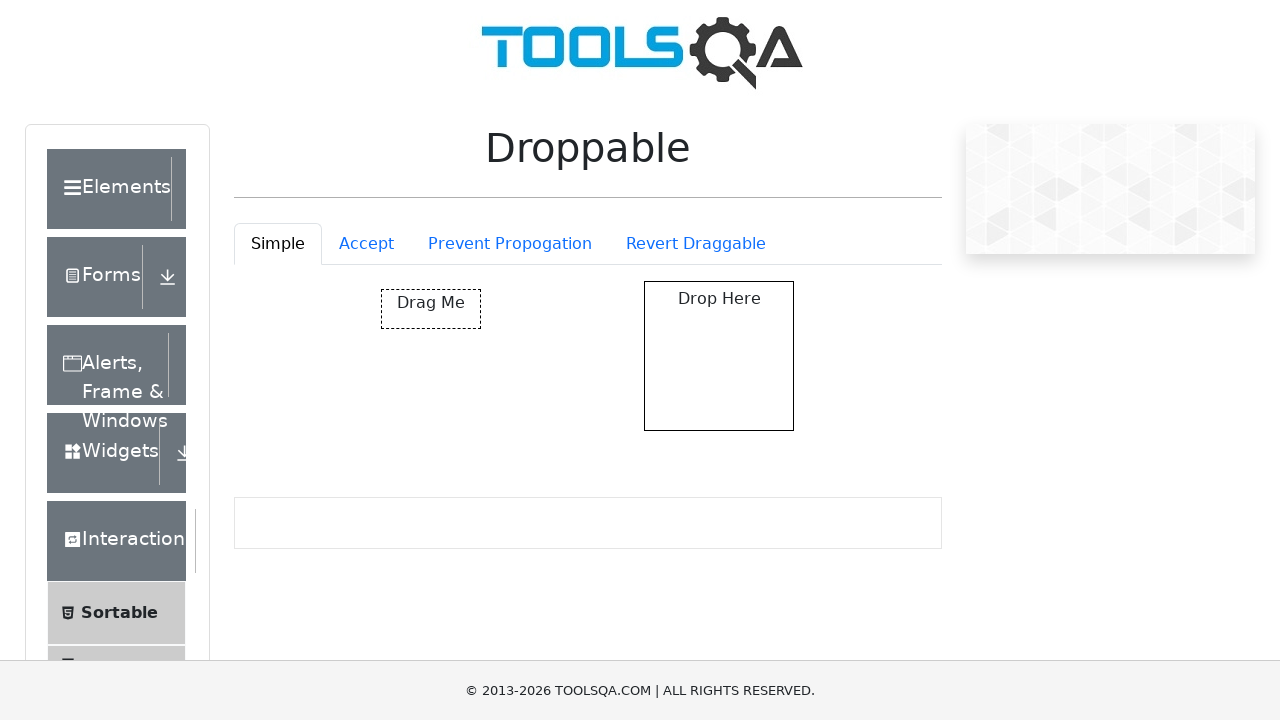

Waited for draggable element to load
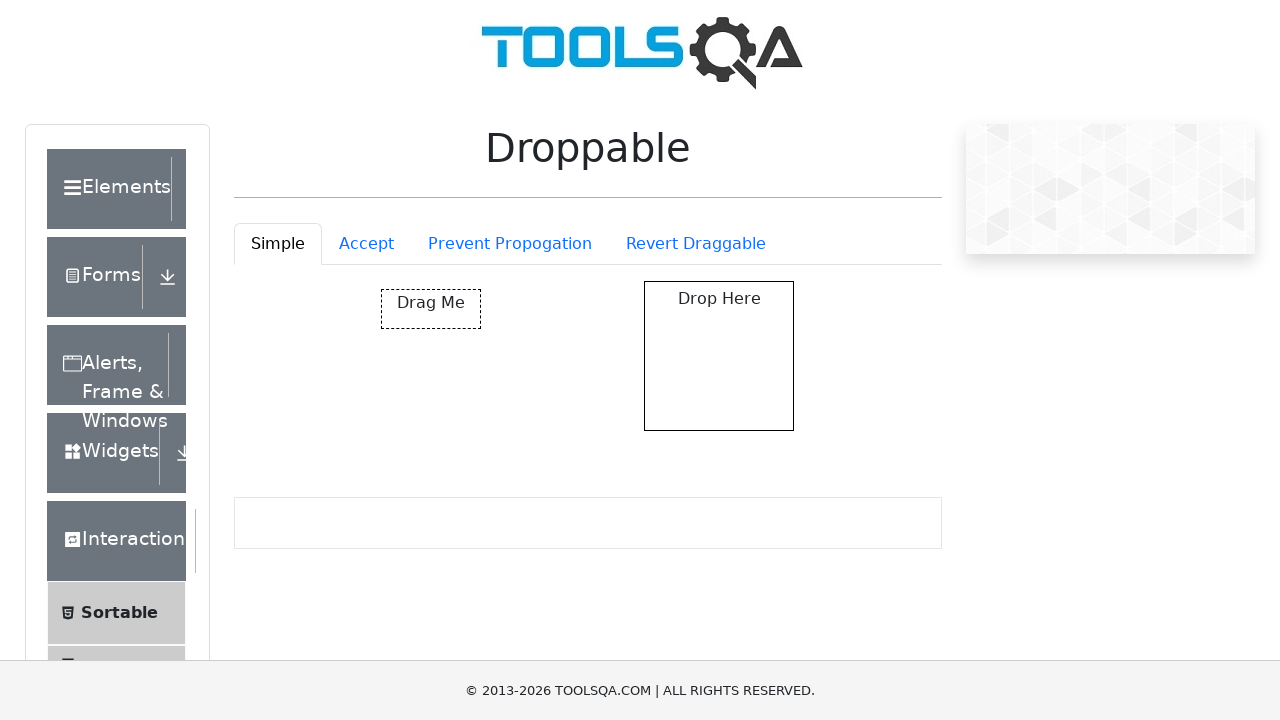

Waited for droppable target element to load
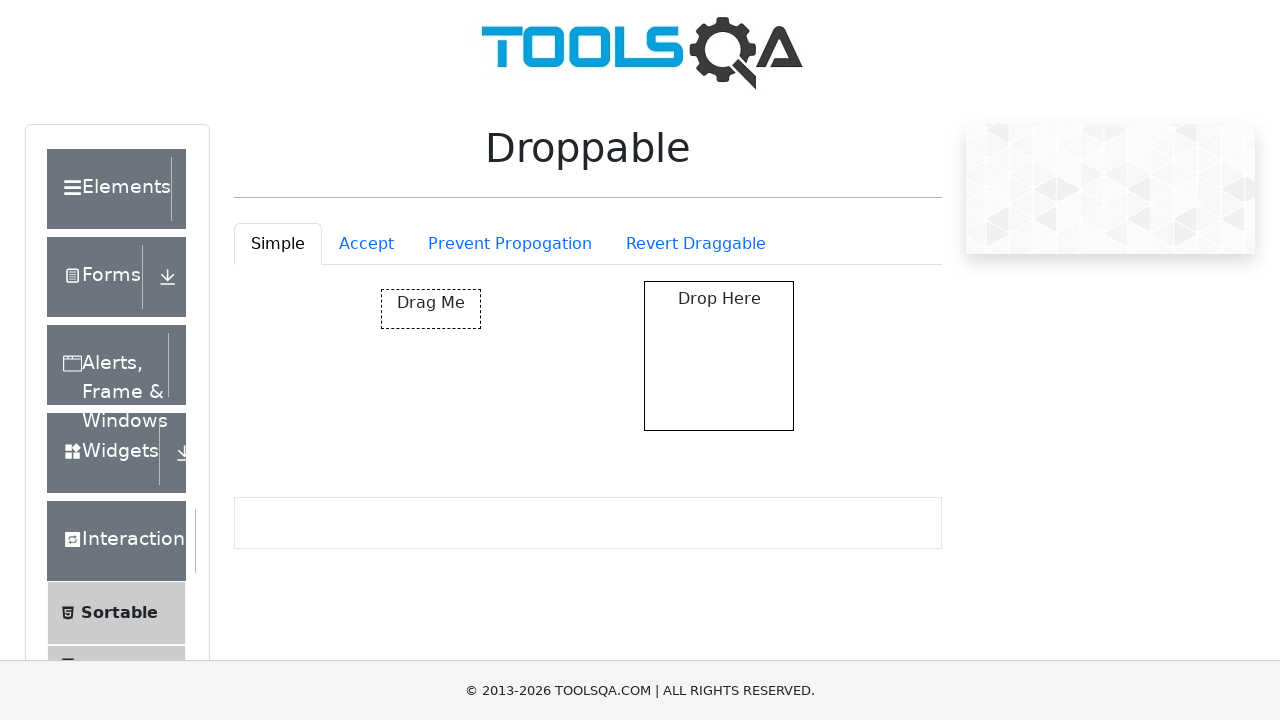

Dragged element and dropped it onto target at (719, 356)
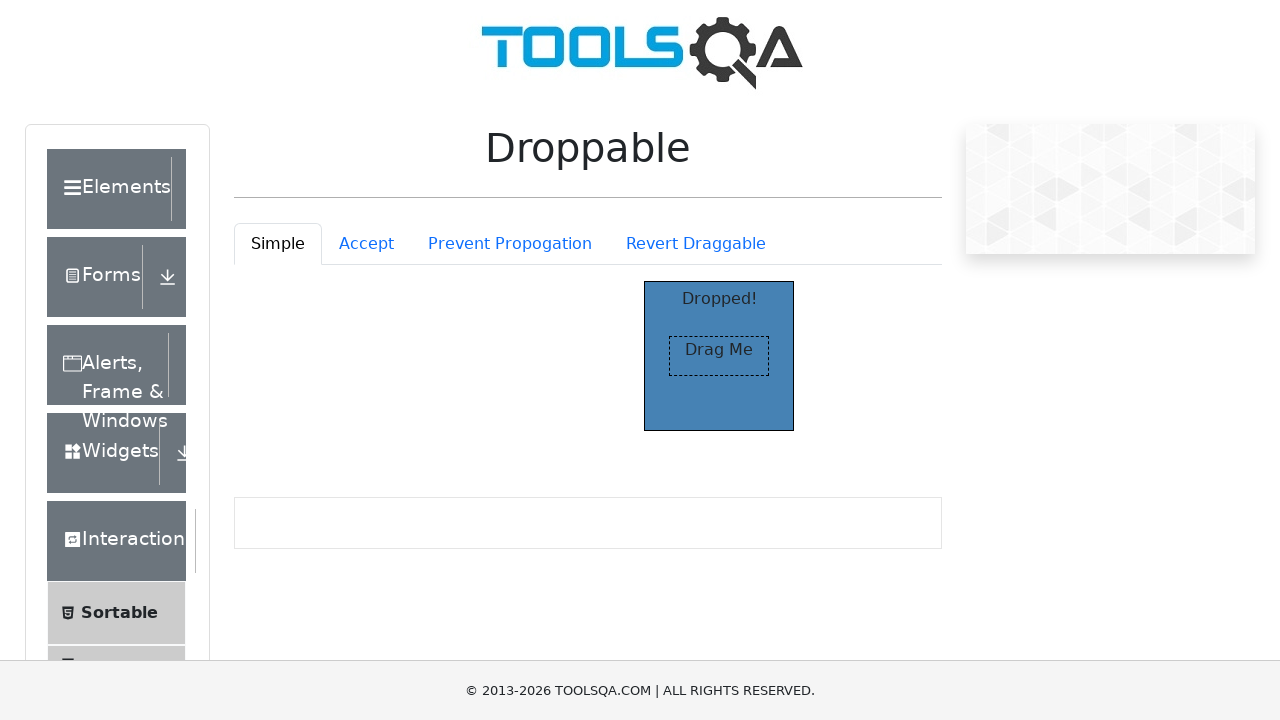

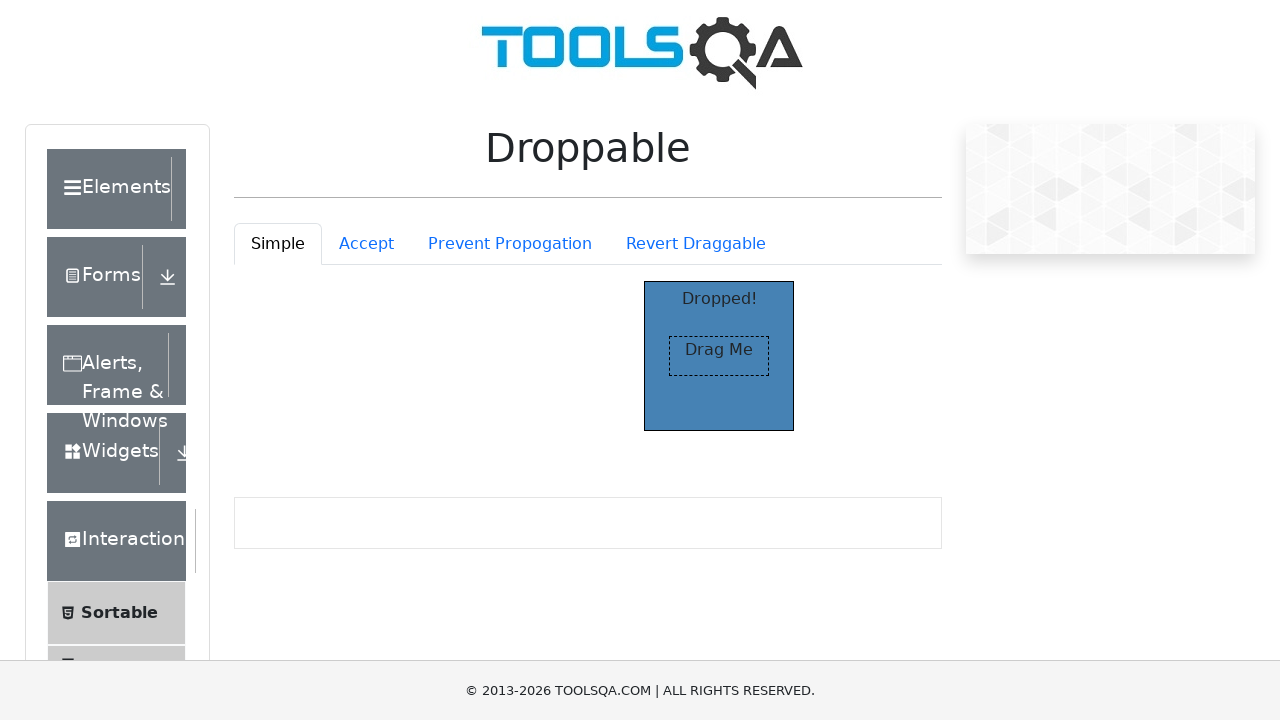